Tests dropdown selection functionality on OrangeHRM demo request form by selecting a country from the dropdown menu

Starting URL: https://www.orangehrm.com/hris-hr-software-demo/

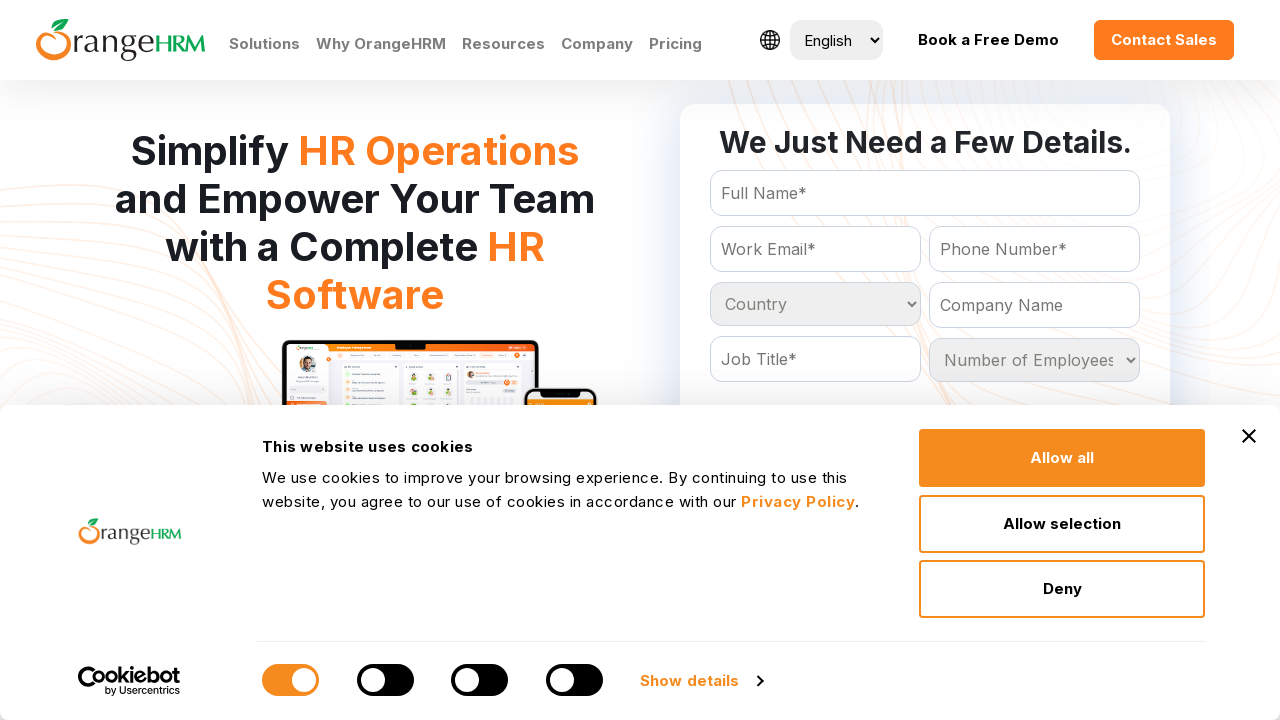

Country dropdown became available
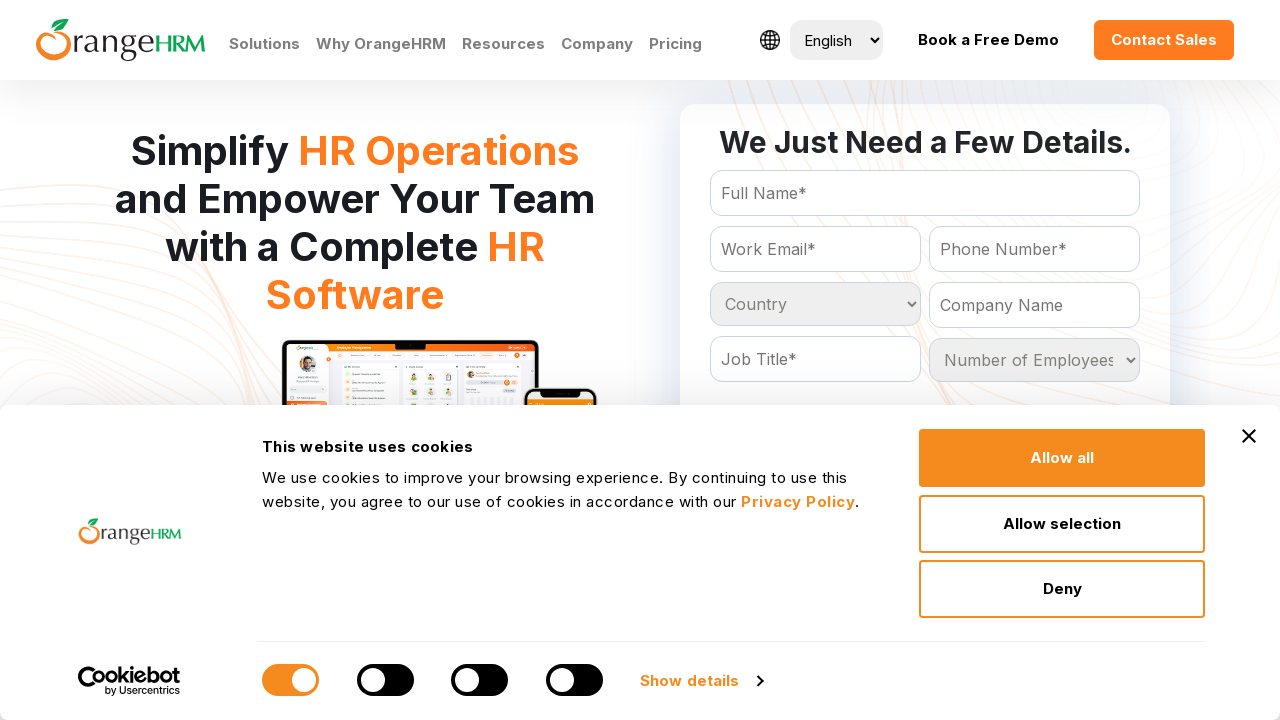

Selected 'China' from the country dropdown on #Form_getForm_Country
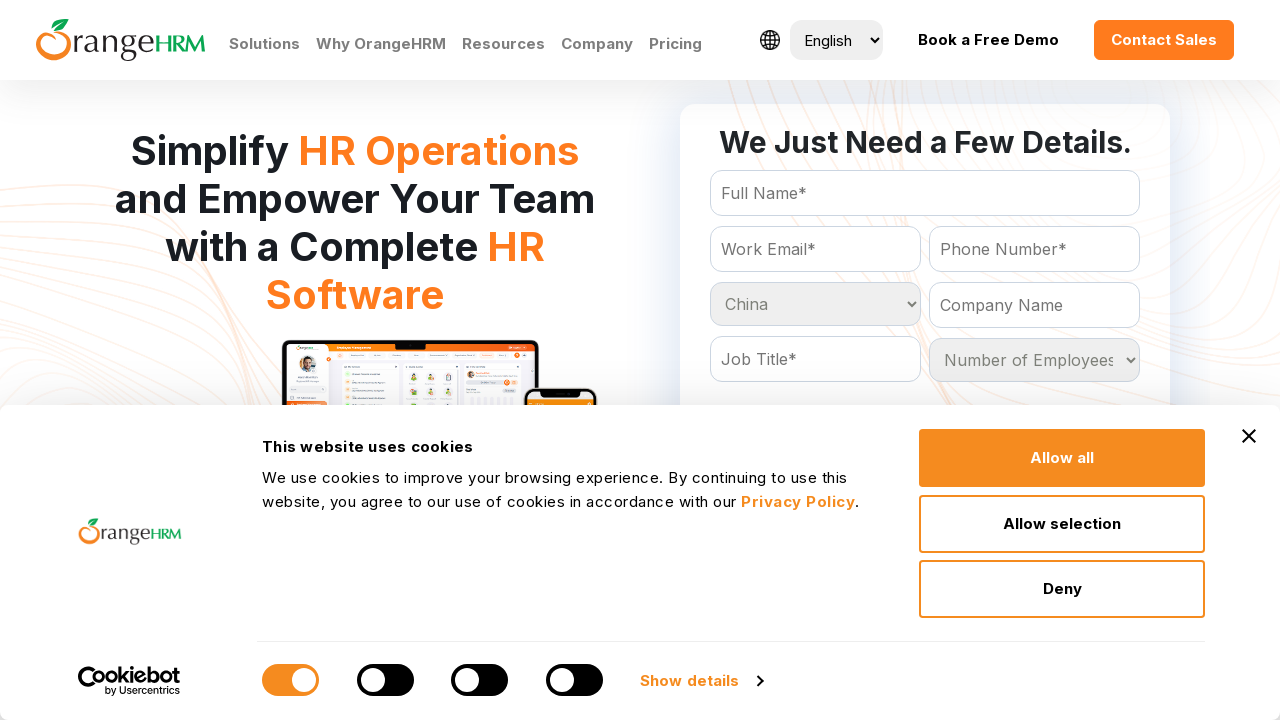

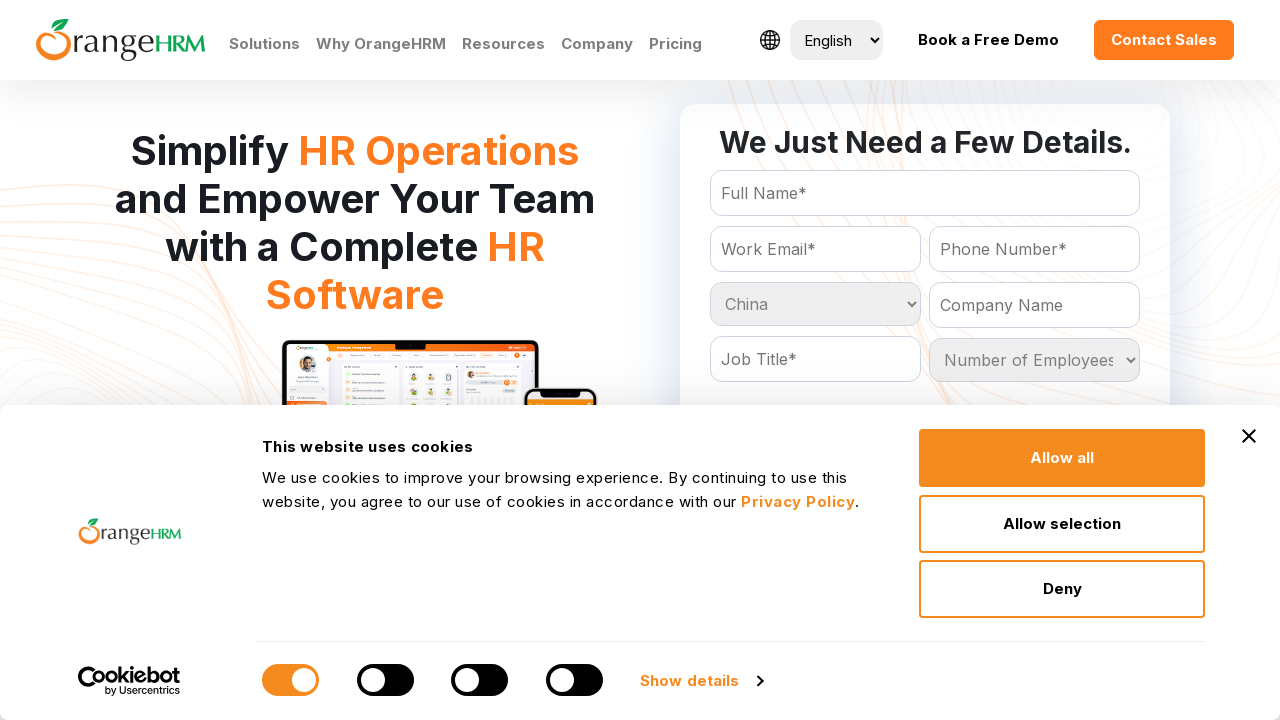